Tests scrolling functionality on a page and within a table element, then verifies the sum of values in a table column matches the displayed total

Starting URL: https://rahulshettyacademy.com/AutomationPractice/

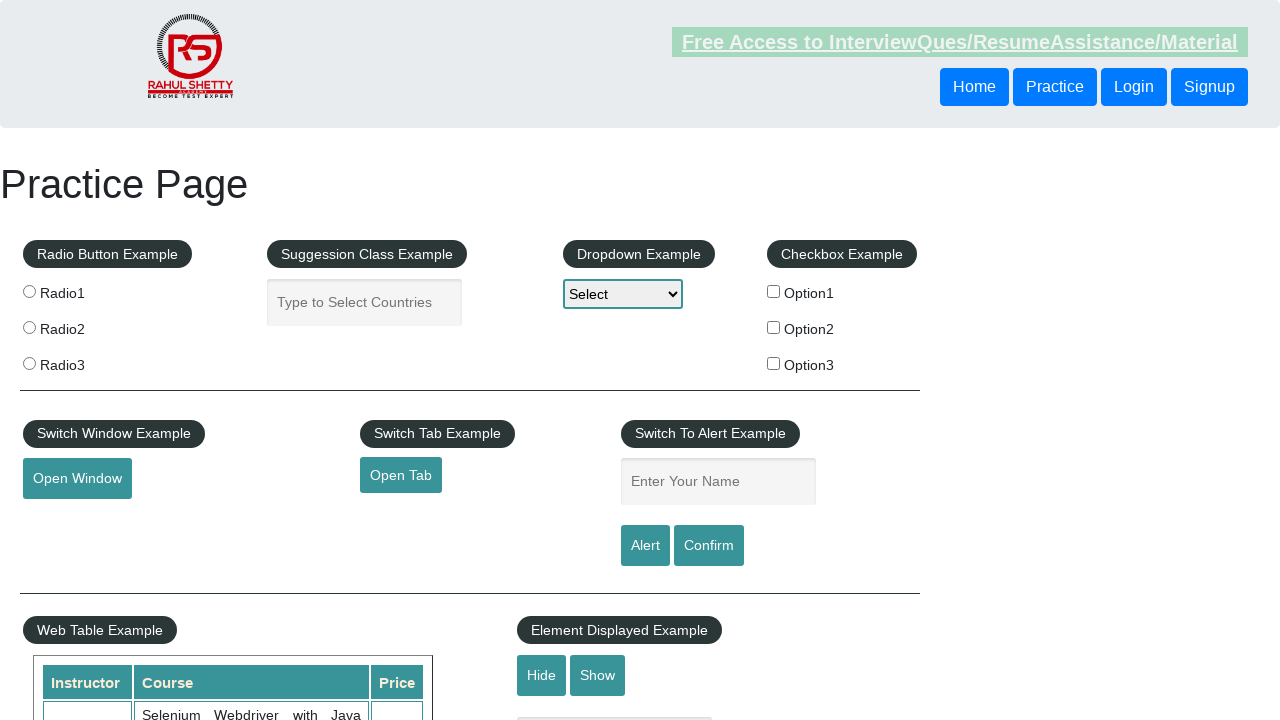

Scrolled down the page by 500 pixels
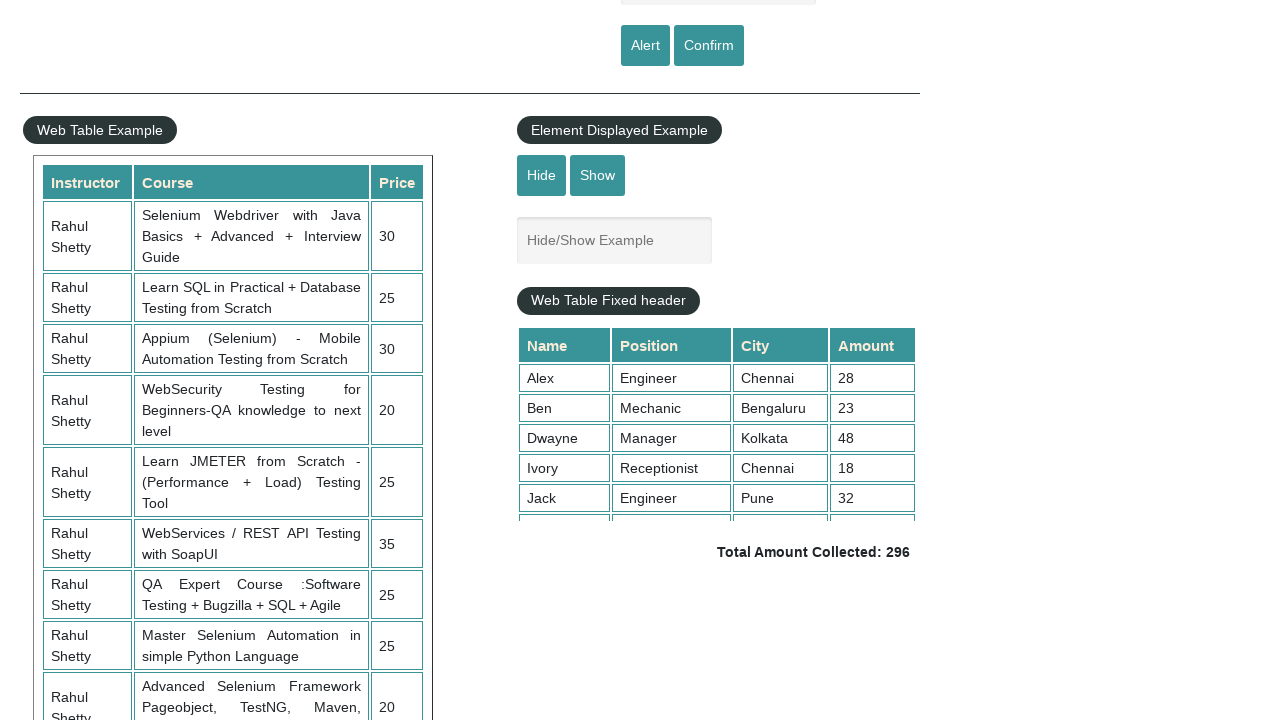

Scrolled within the table element to position 5000
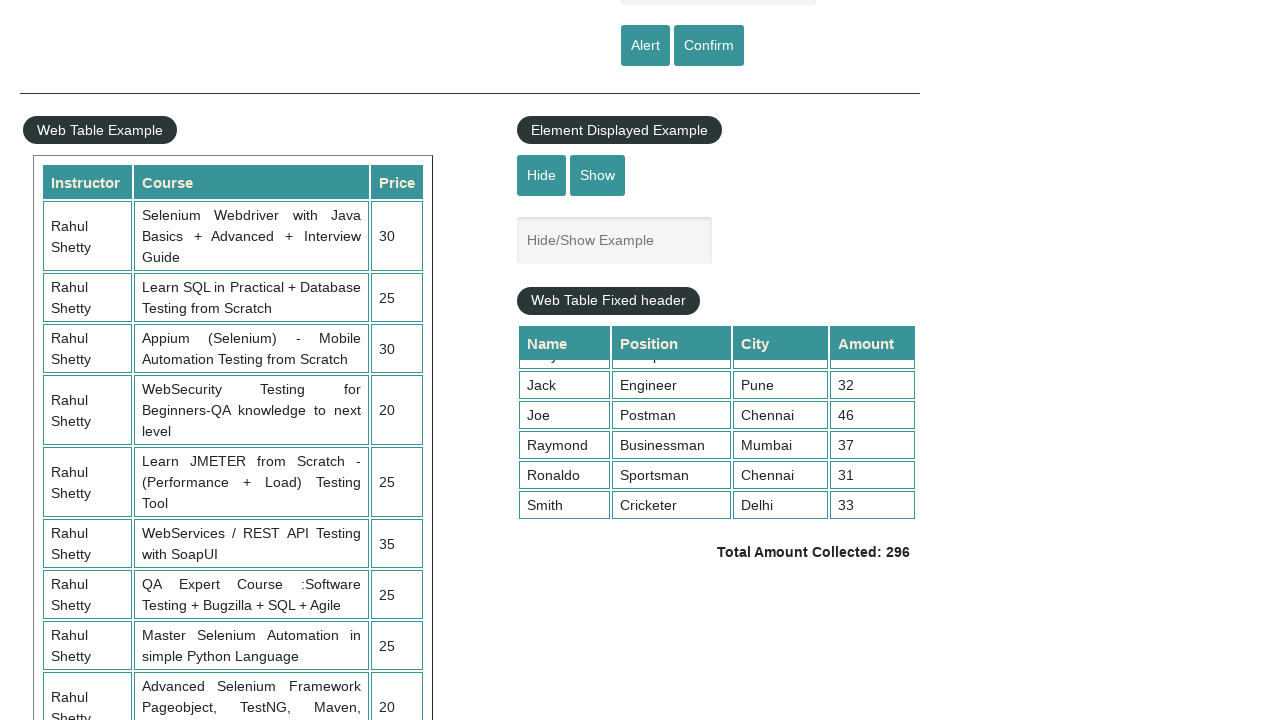

Retrieved all values from the 4th column of the table
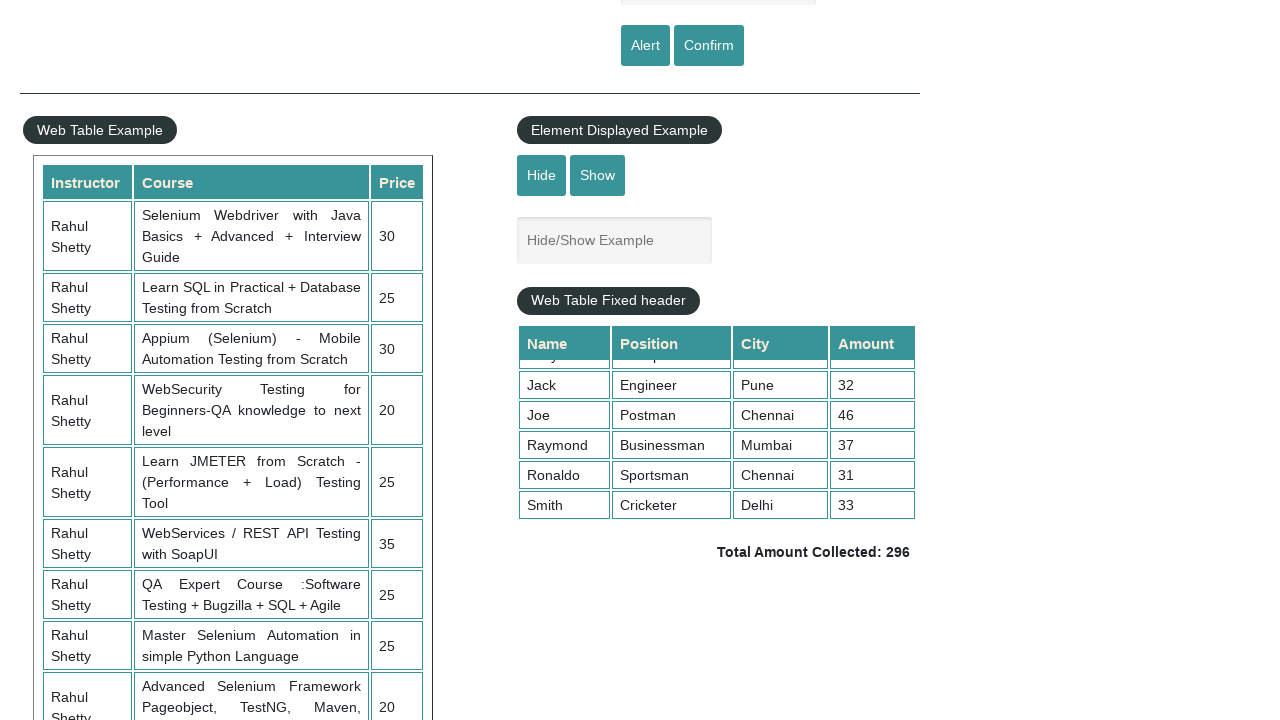

Calculated sum of column 4 values: 296
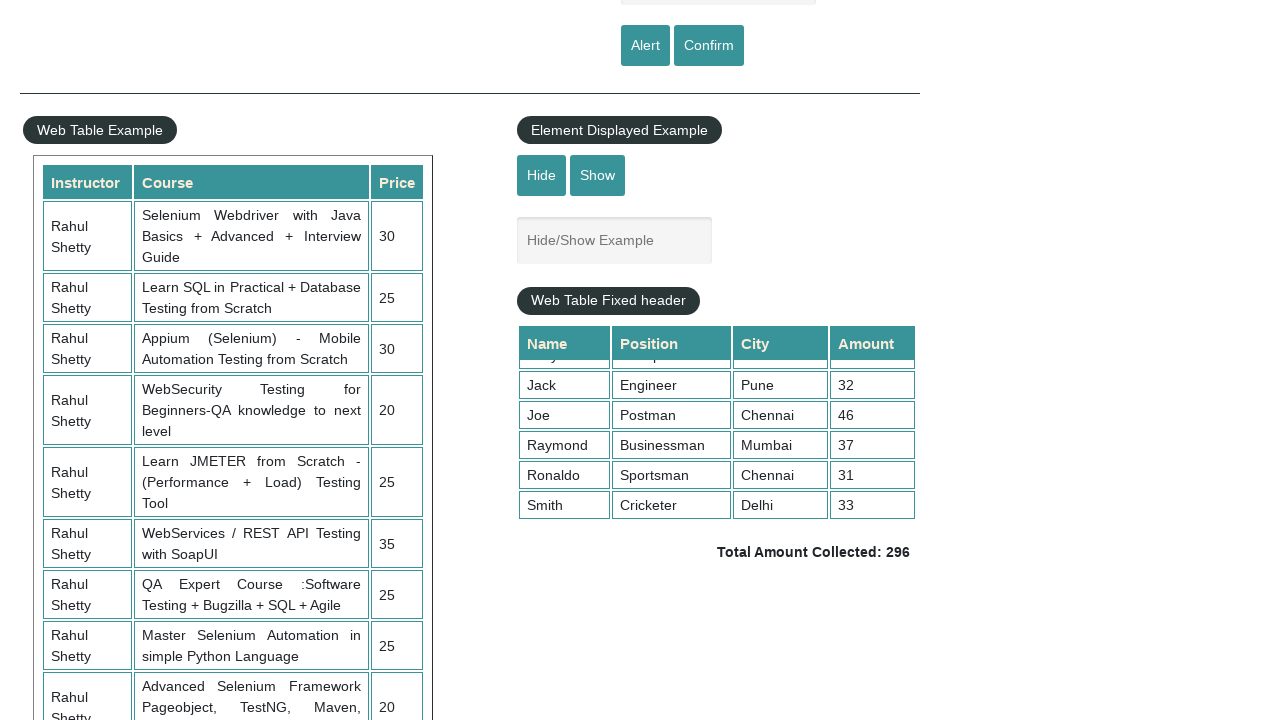

Retrieved total amount text from the page
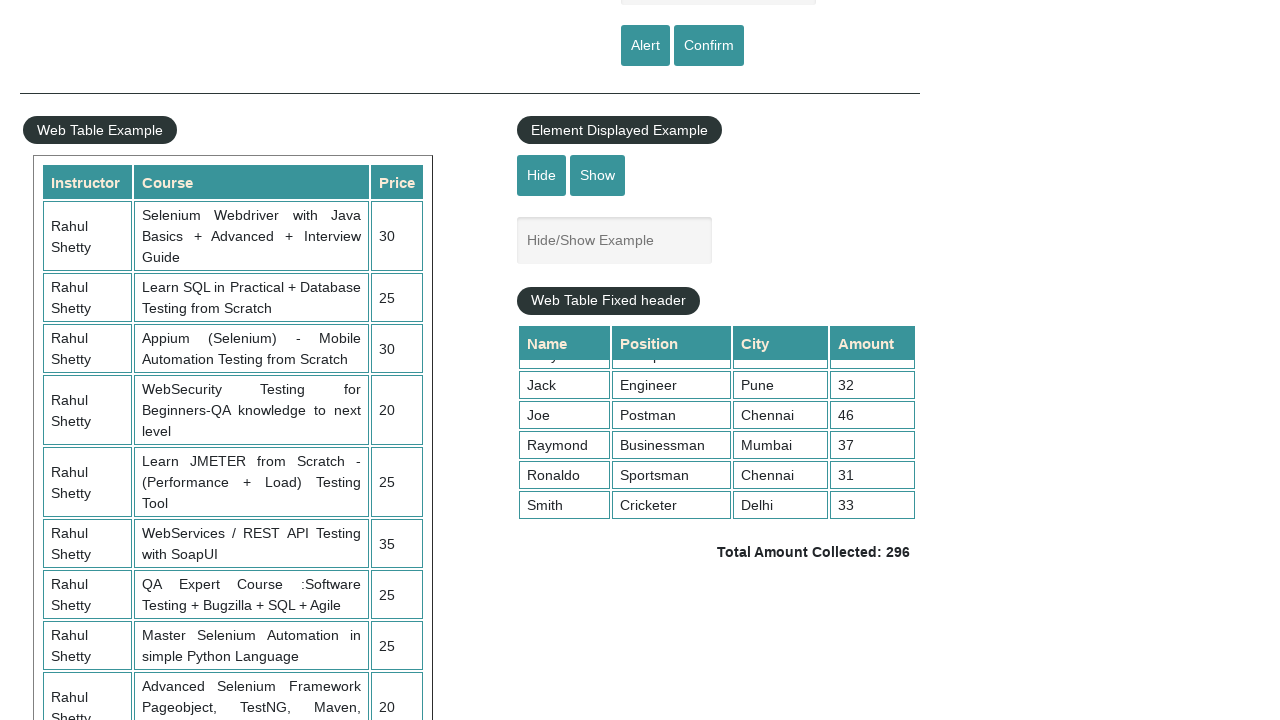

Parsed displayed total: 296
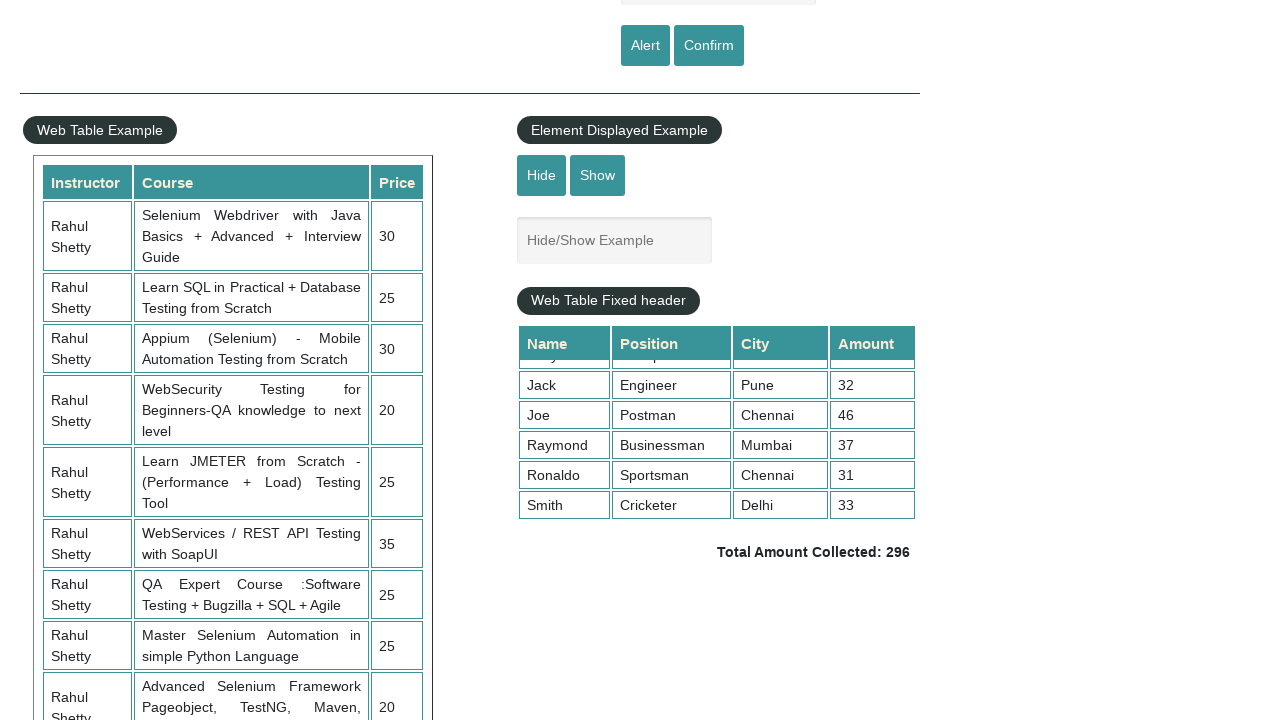

Verified that sum of column values (296) matches displayed total (296)
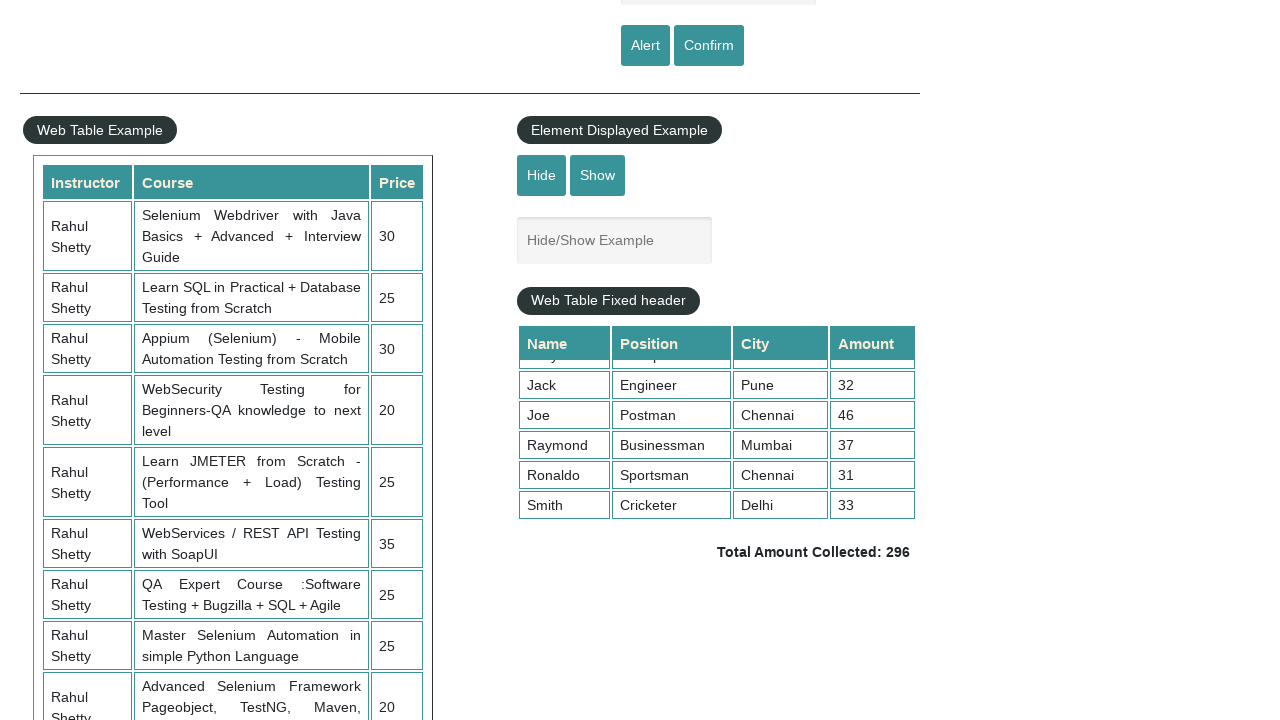

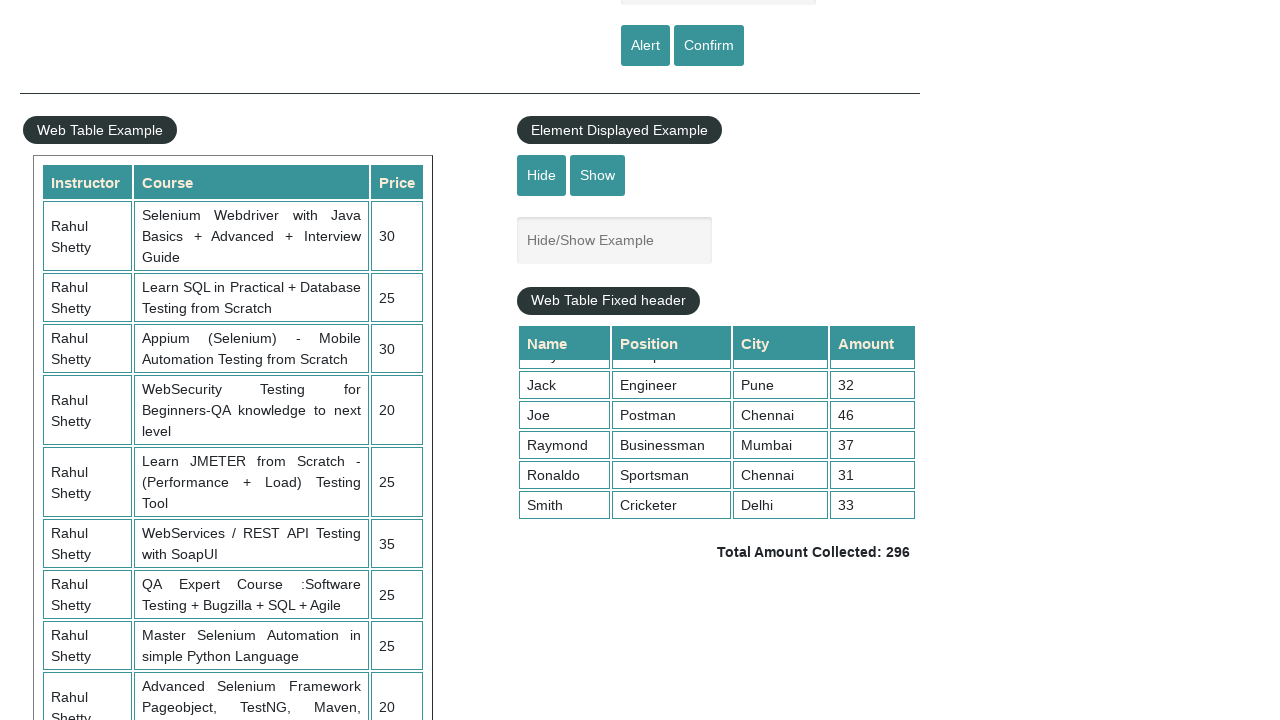